Tests that the browser back button works correctly with filter navigation

Starting URL: https://demo.playwright.dev/todomvc

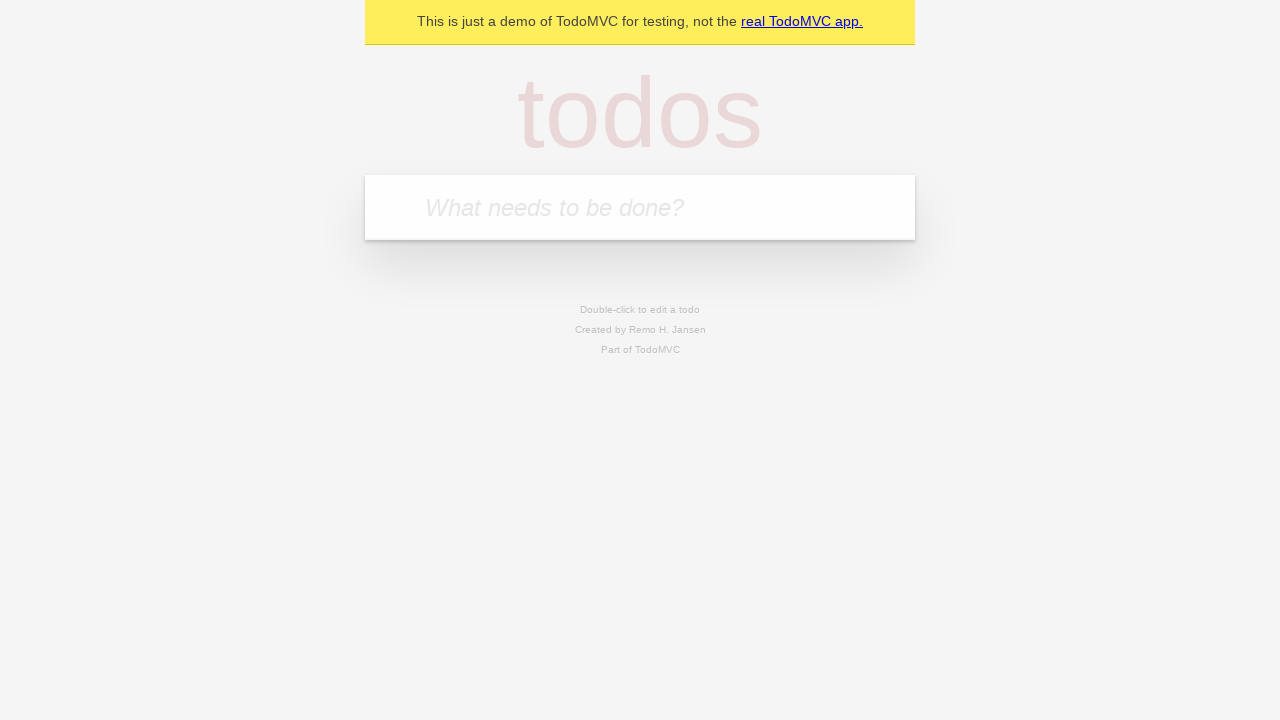

Filled new todo field with 'buy some cheese' on .new-todo
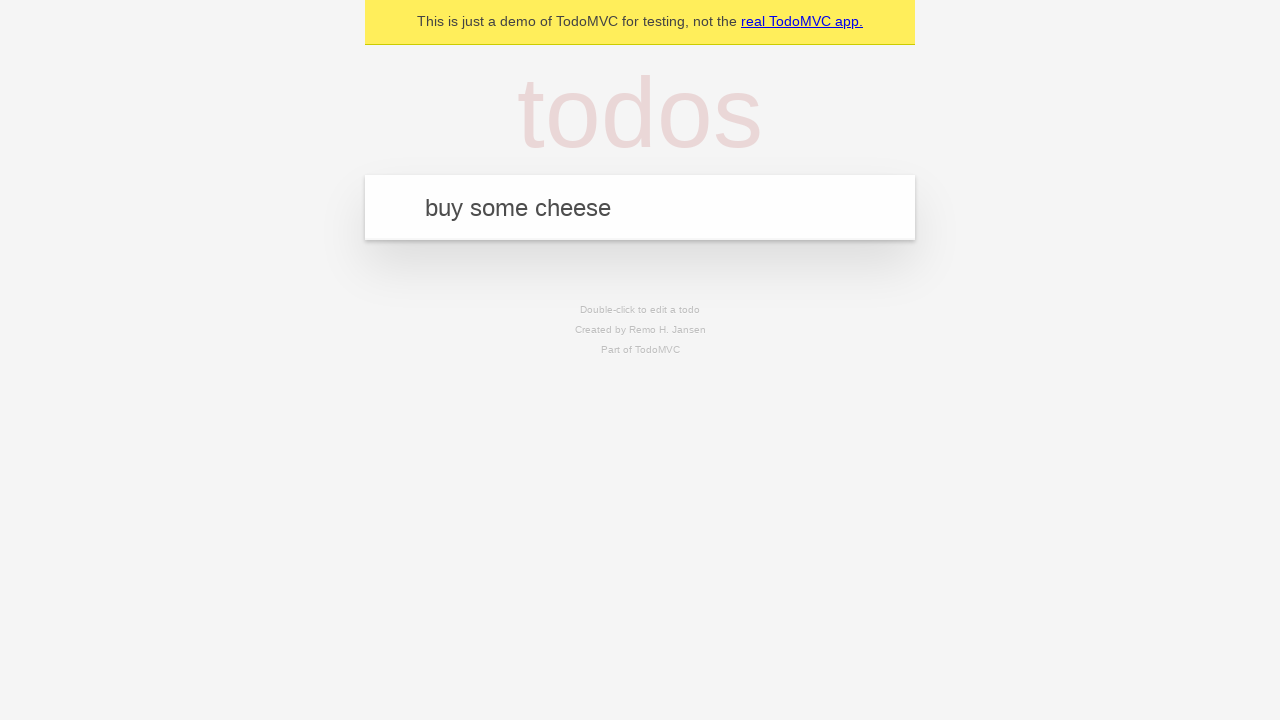

Pressed Enter to create first todo on .new-todo
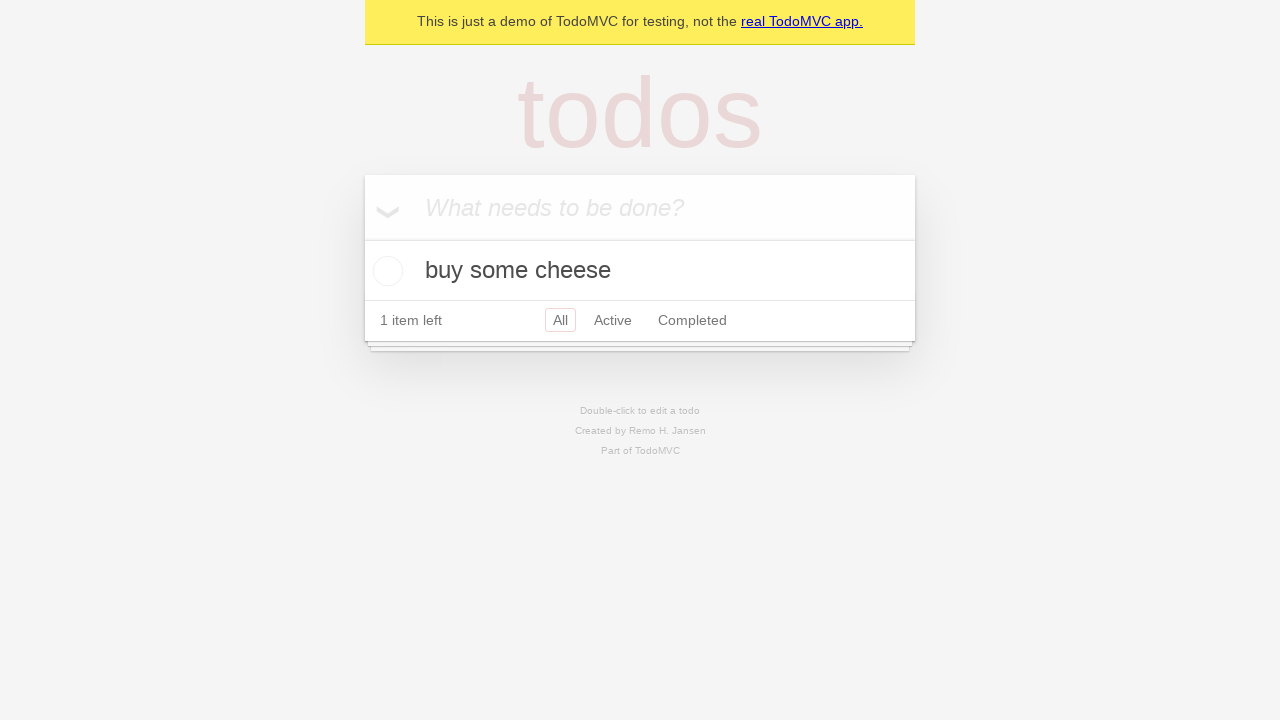

Filled new todo field with 'feed the cat' on .new-todo
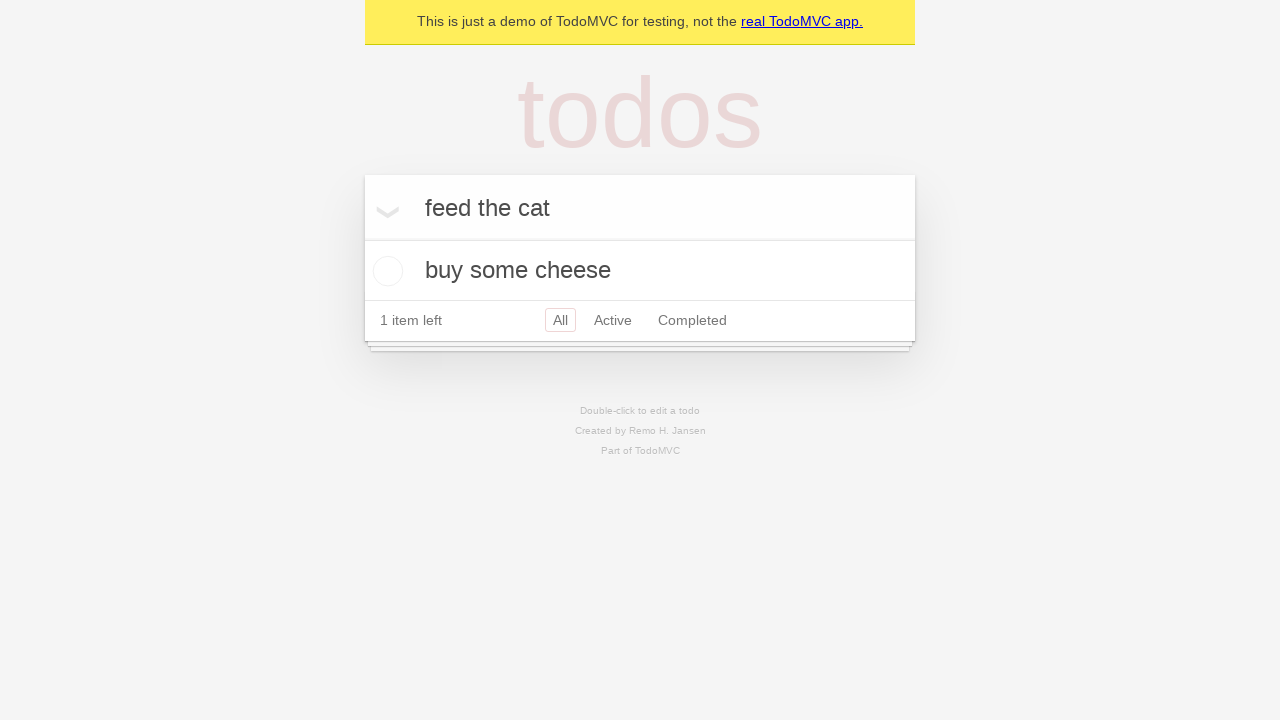

Pressed Enter to create second todo on .new-todo
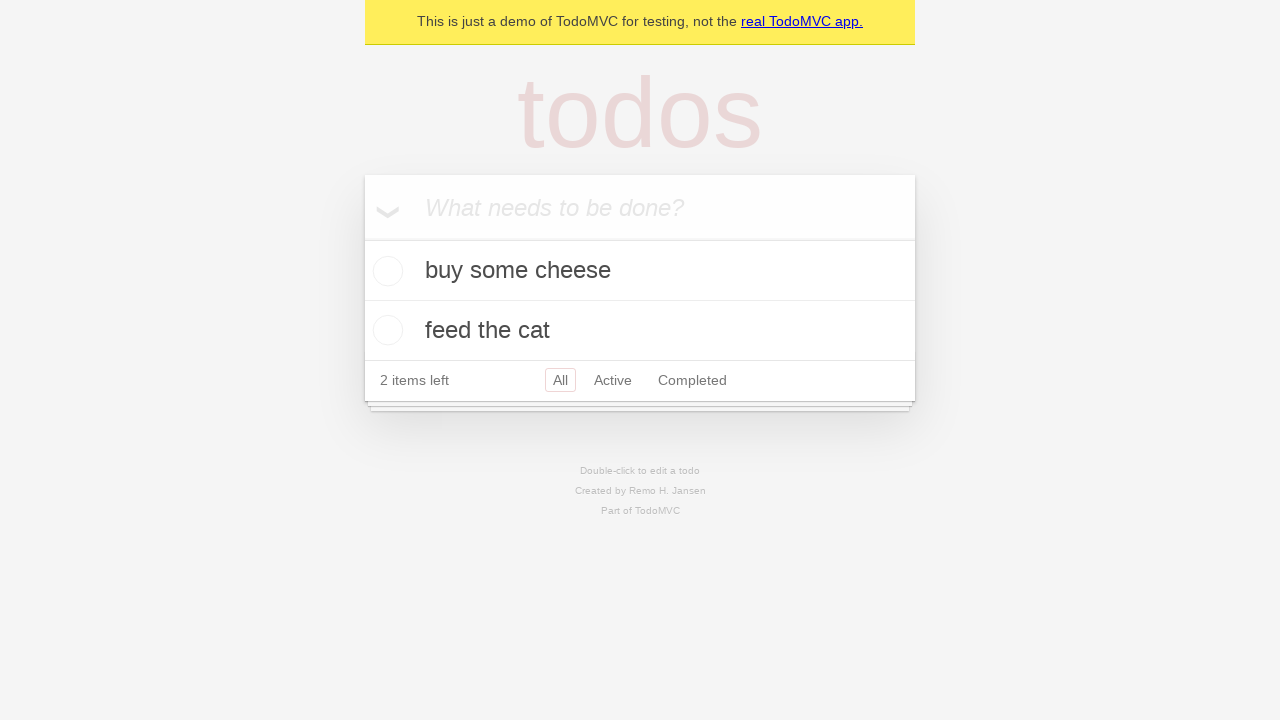

Filled new todo field with 'book a doctors appointment' on .new-todo
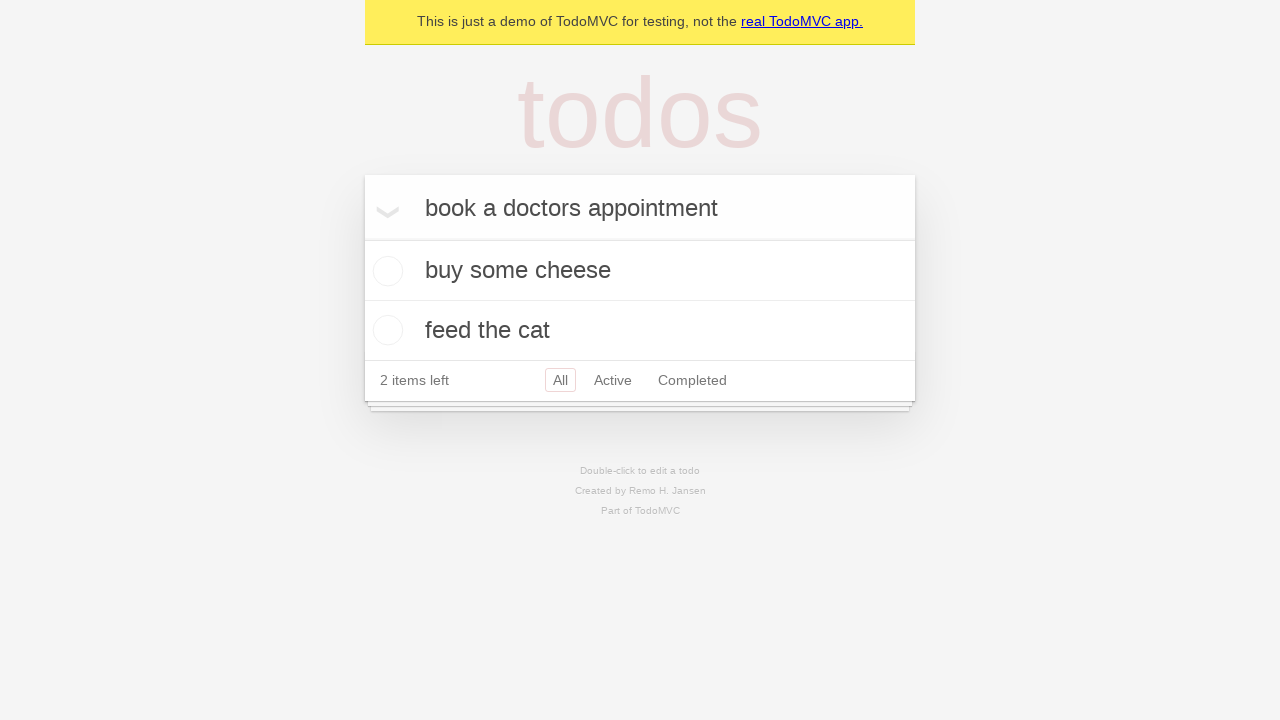

Pressed Enter to create third todo on .new-todo
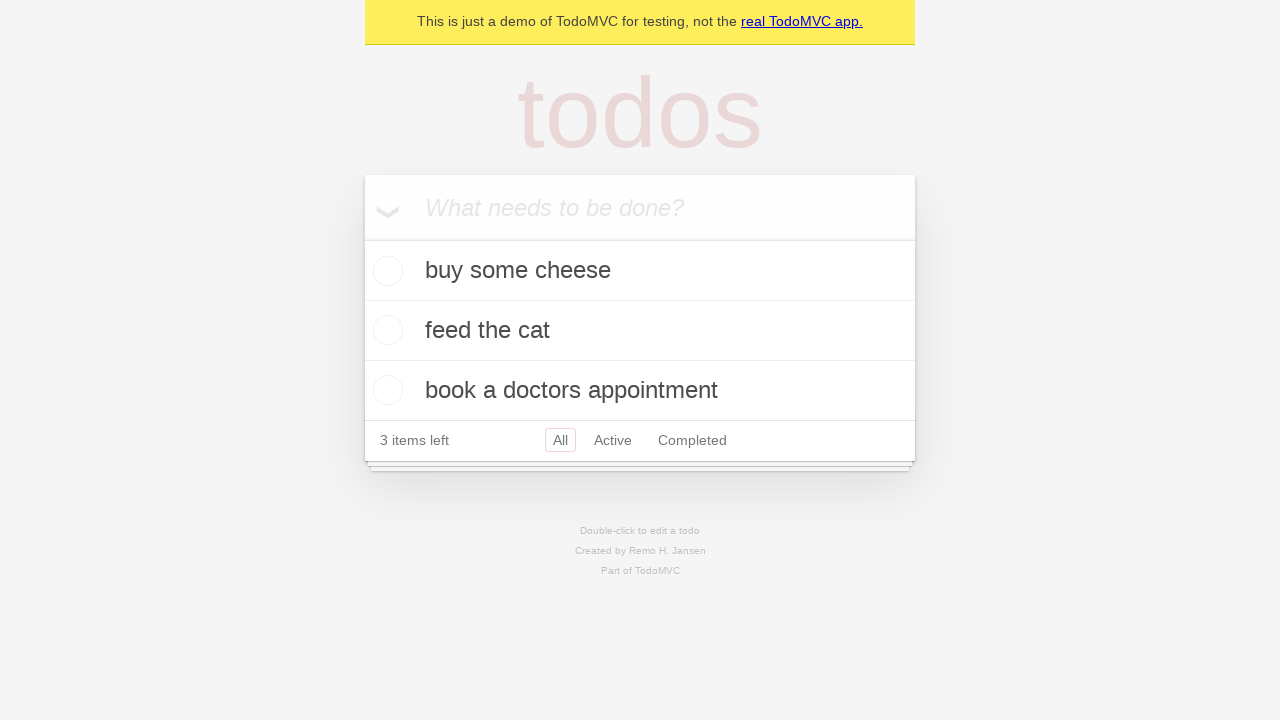

Checked the second todo as completed at (385, 330) on .todo-list li .toggle >> nth=1
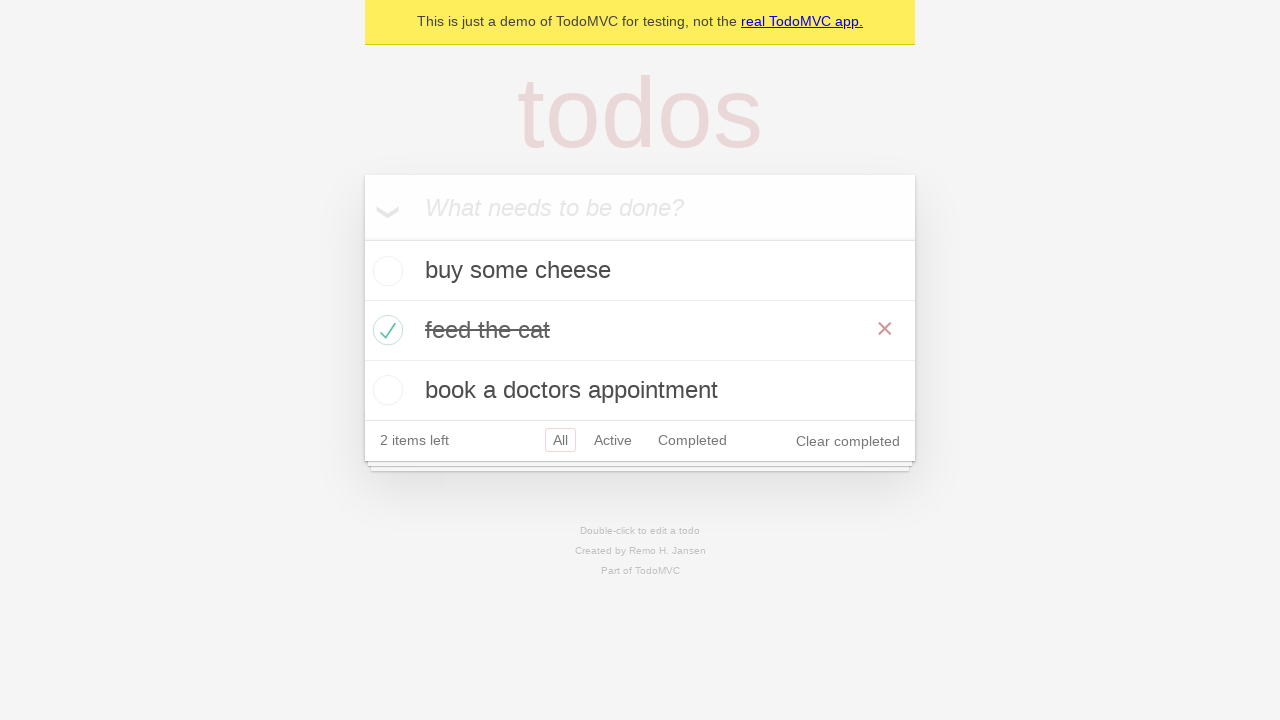

Clicked 'All' filter to show all todos at (560, 440) on .filters >> text=All
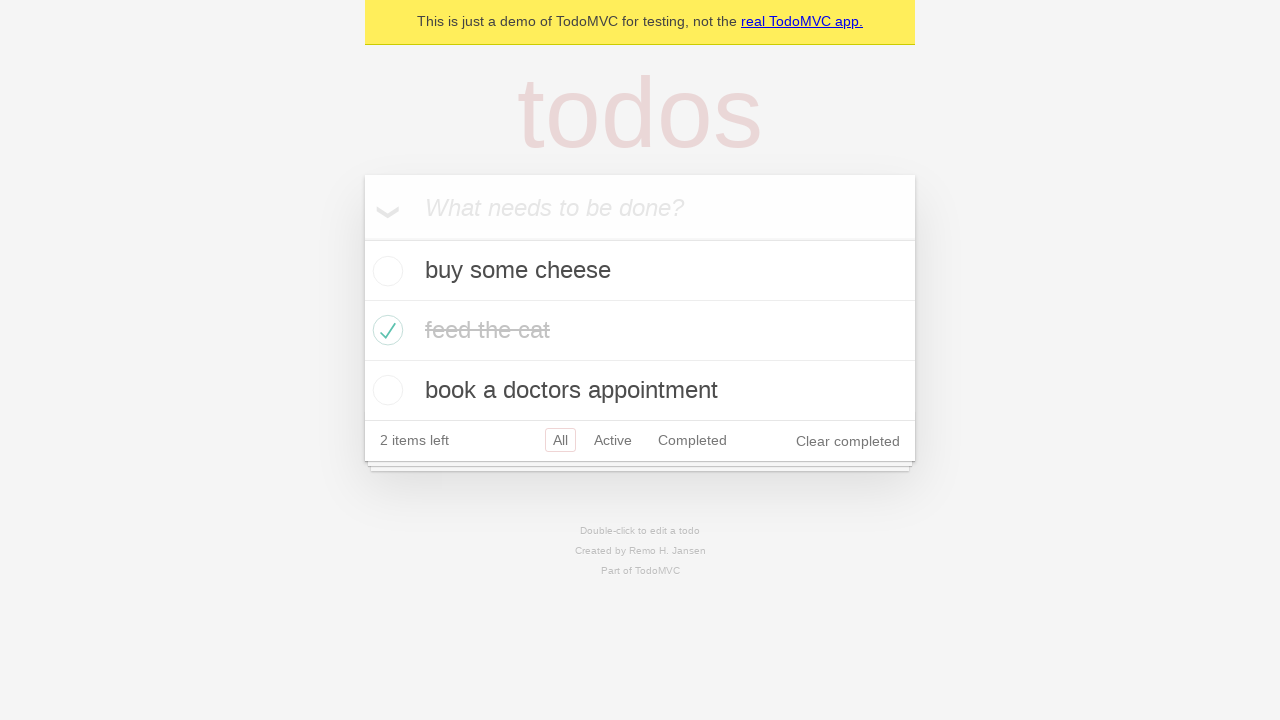

Clicked 'Active' filter to show active todos at (613, 440) on .filters >> text=Active
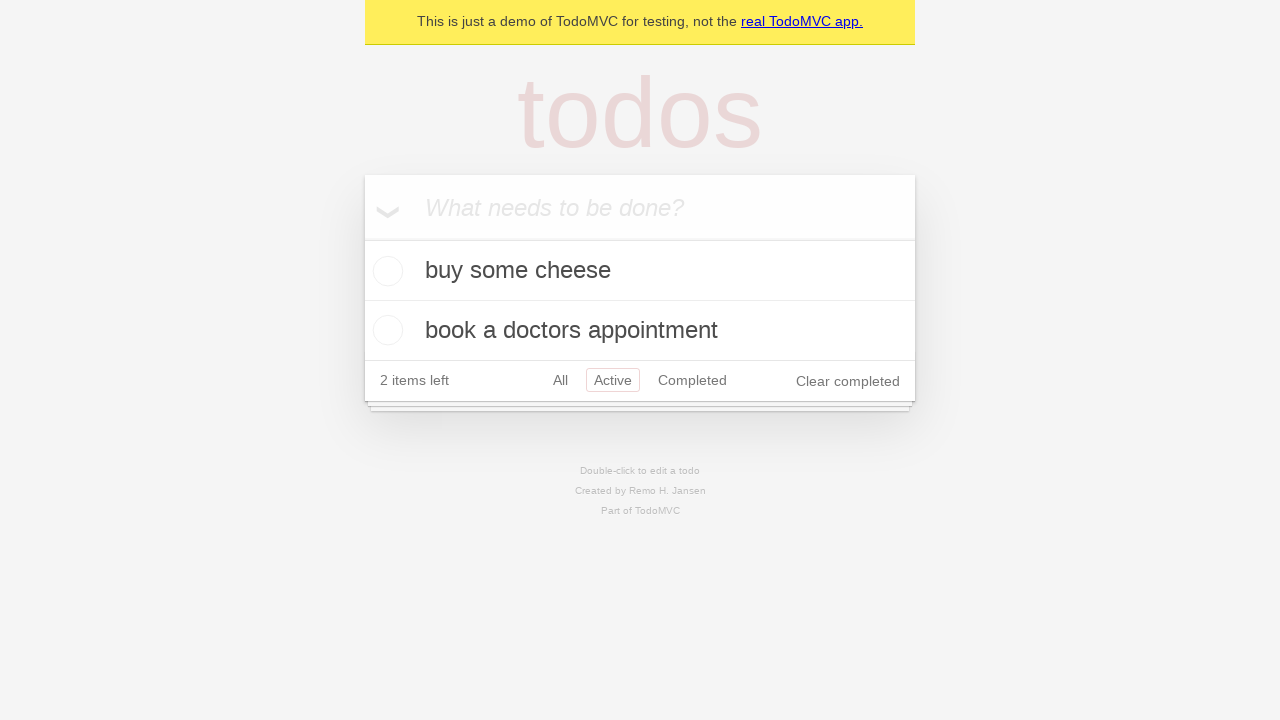

Clicked 'Completed' filter to show completed todos at (692, 380) on .filters >> text=Completed
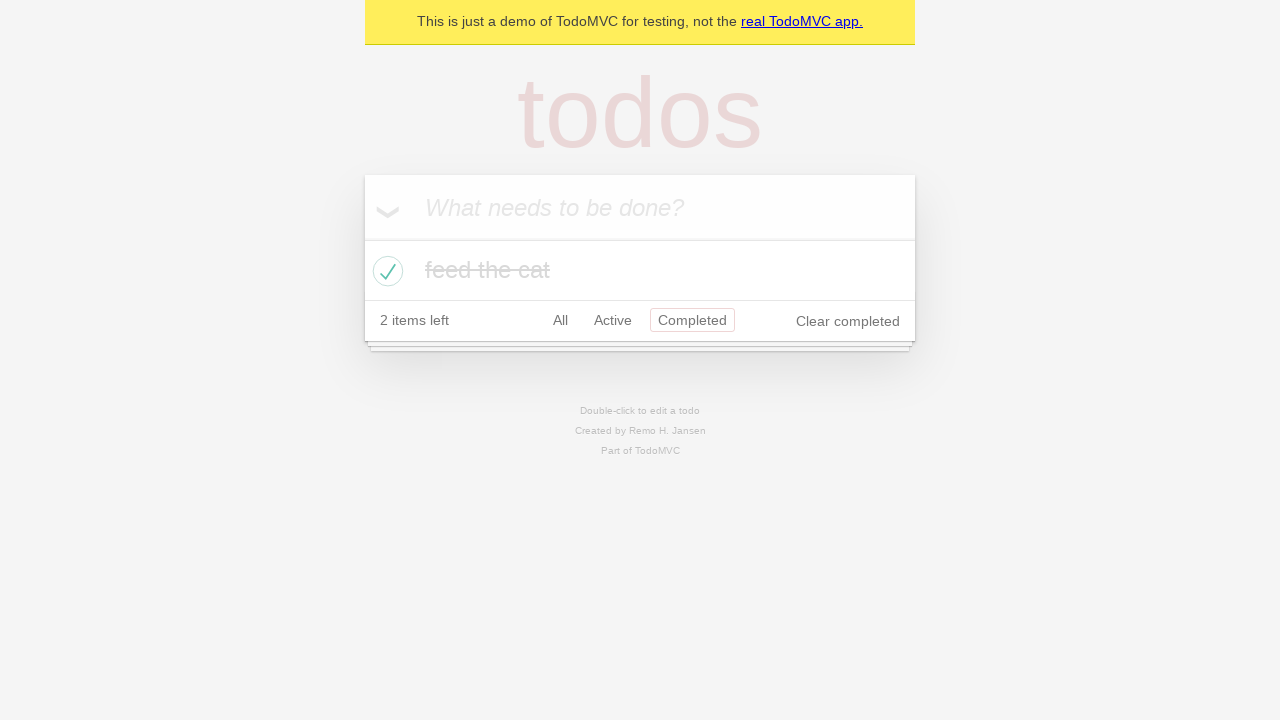

Navigated back to 'Active' filter using browser back button
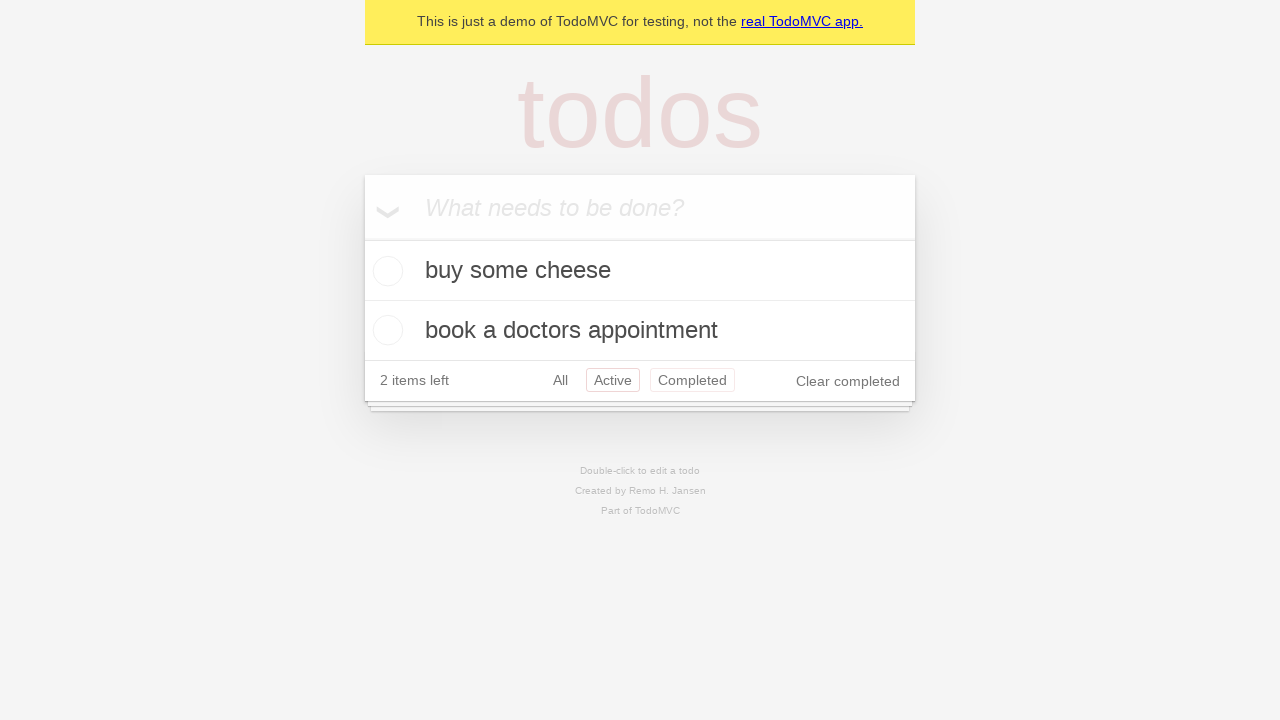

Navigated back to 'All' filter using browser back button
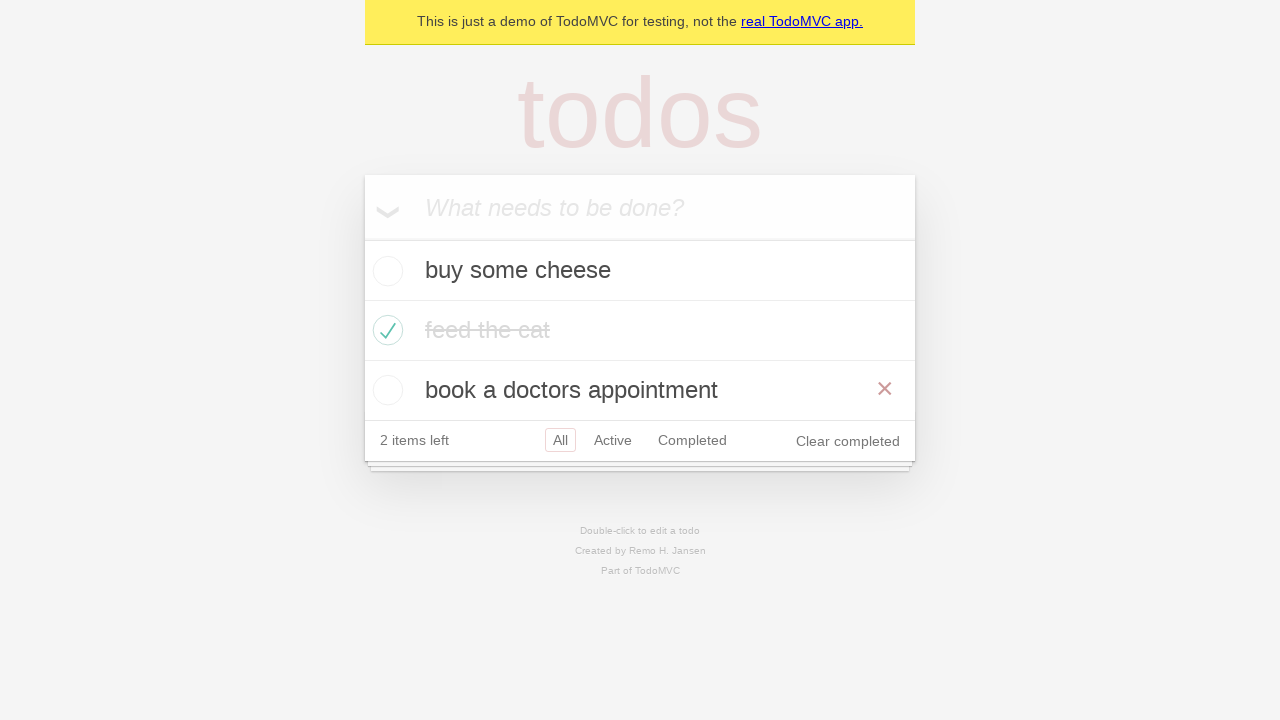

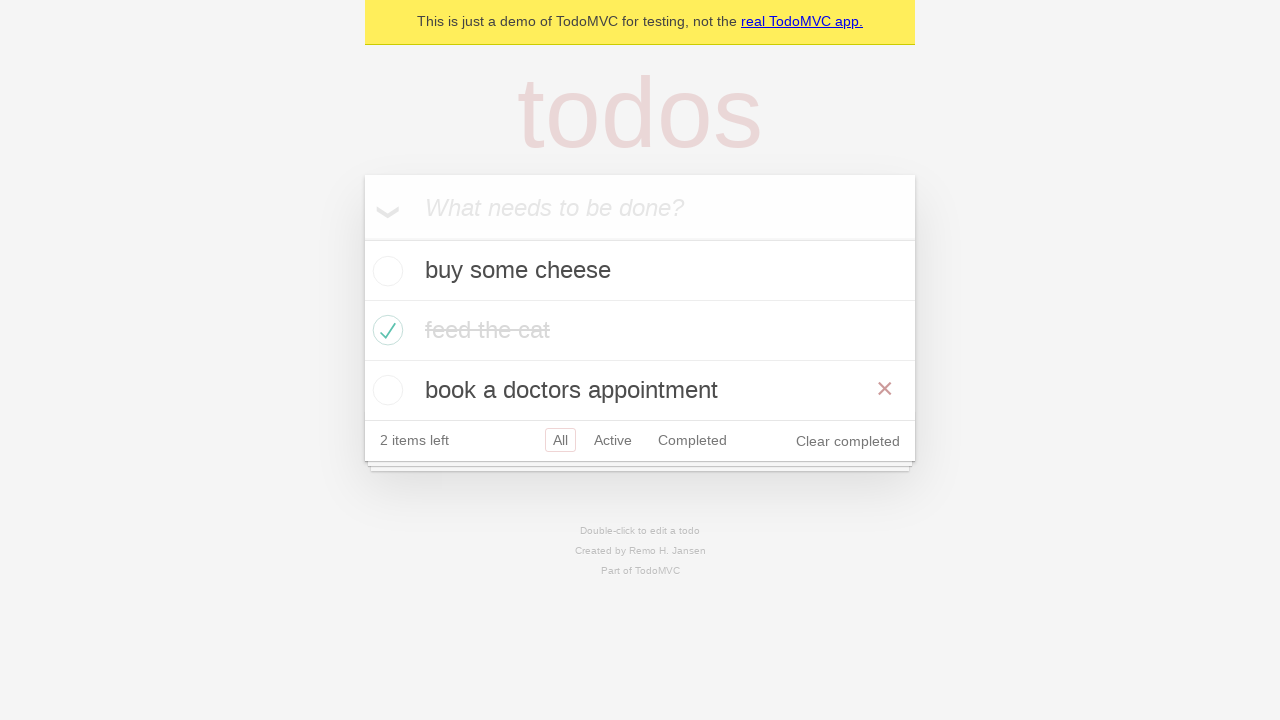